Tests dropdown selection functionality on a signup form by selecting values using different methods (label, value, index) and verifies dropdown options contain expected values. Also tests multi-select dropdown for hobbies.

Starting URL: https://freelance-learn-automation.vercel.app/signup

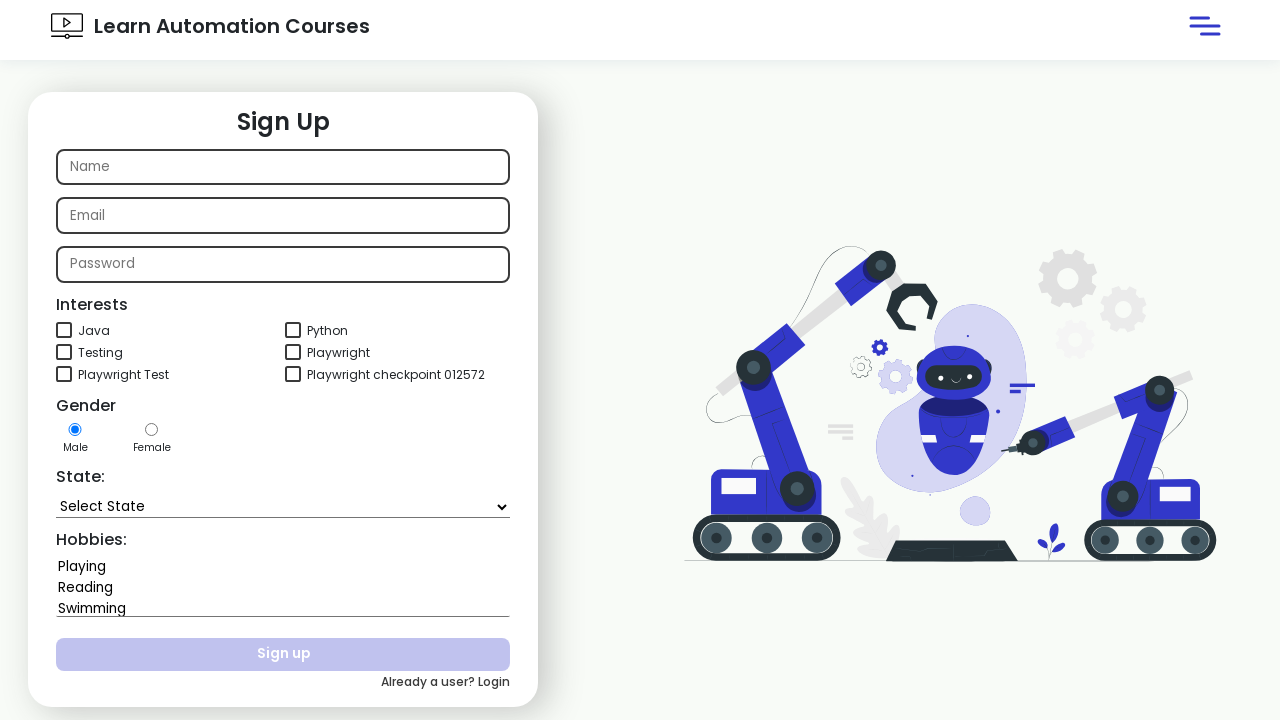

Selected 'Puducherry' from state dropdown by label on #state
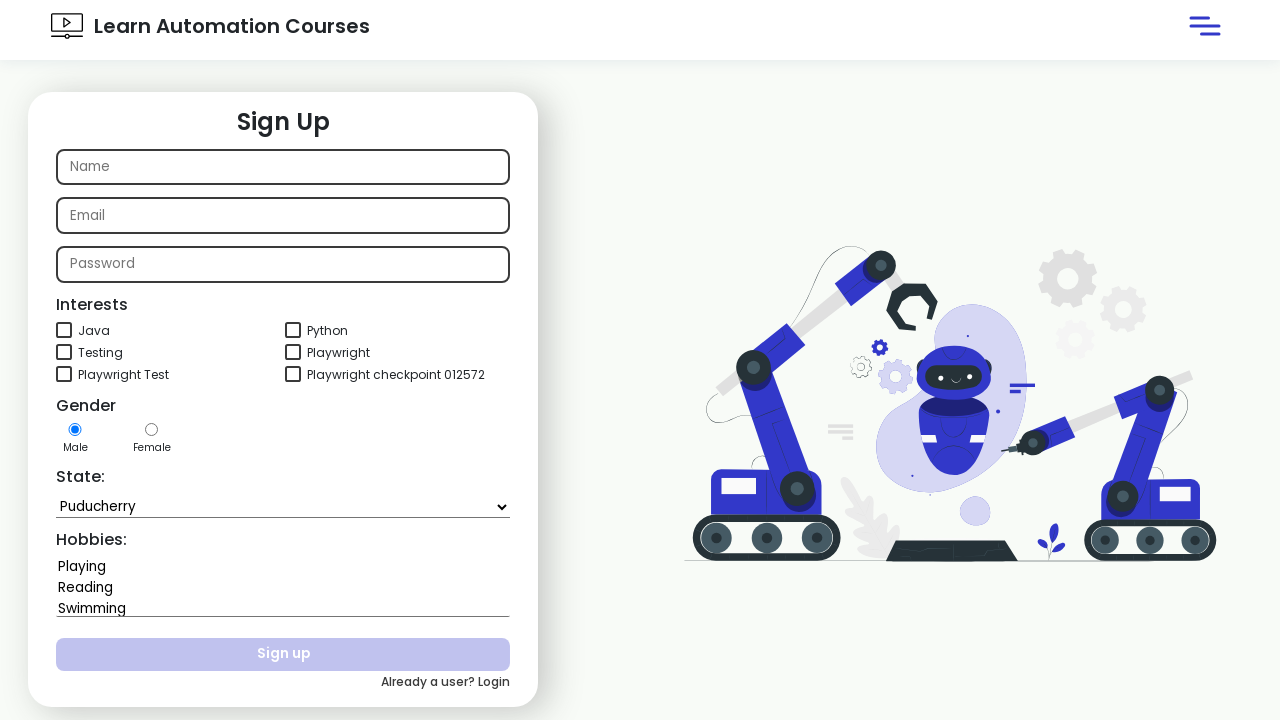

Selected 'Tamil Nadu' from state dropdown by value on #state
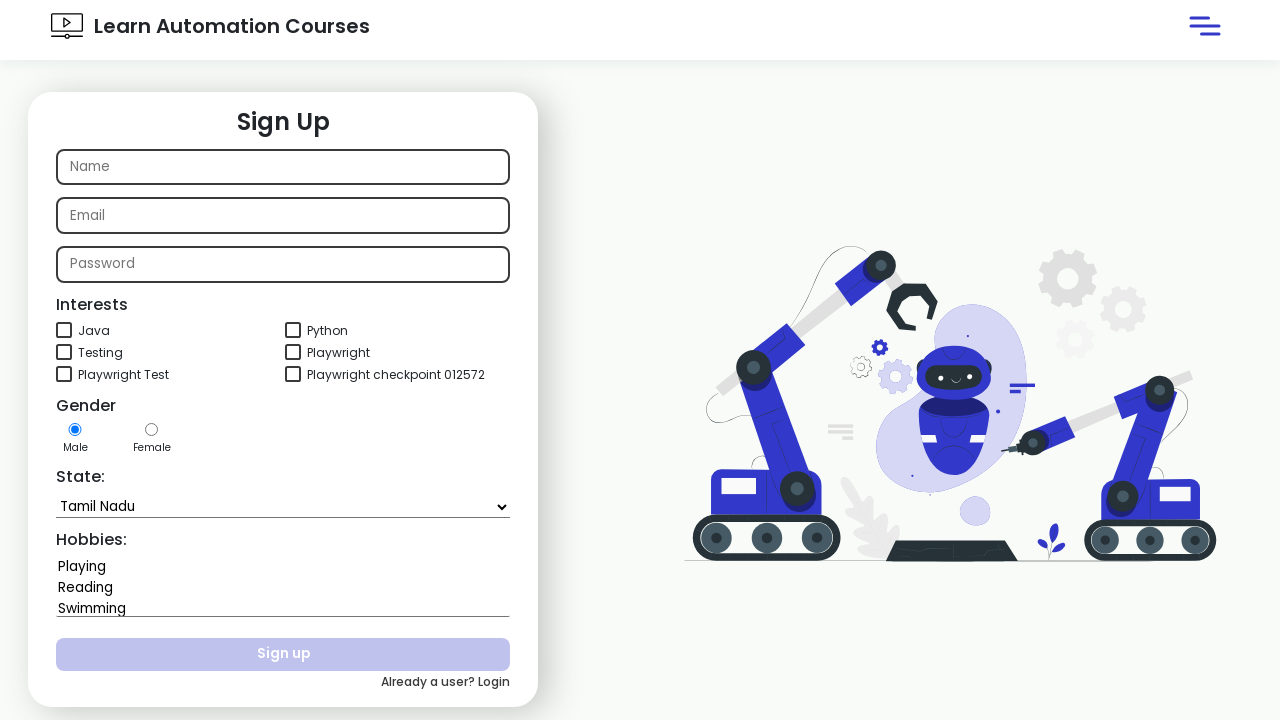

Selected state dropdown option at index 13 on #state
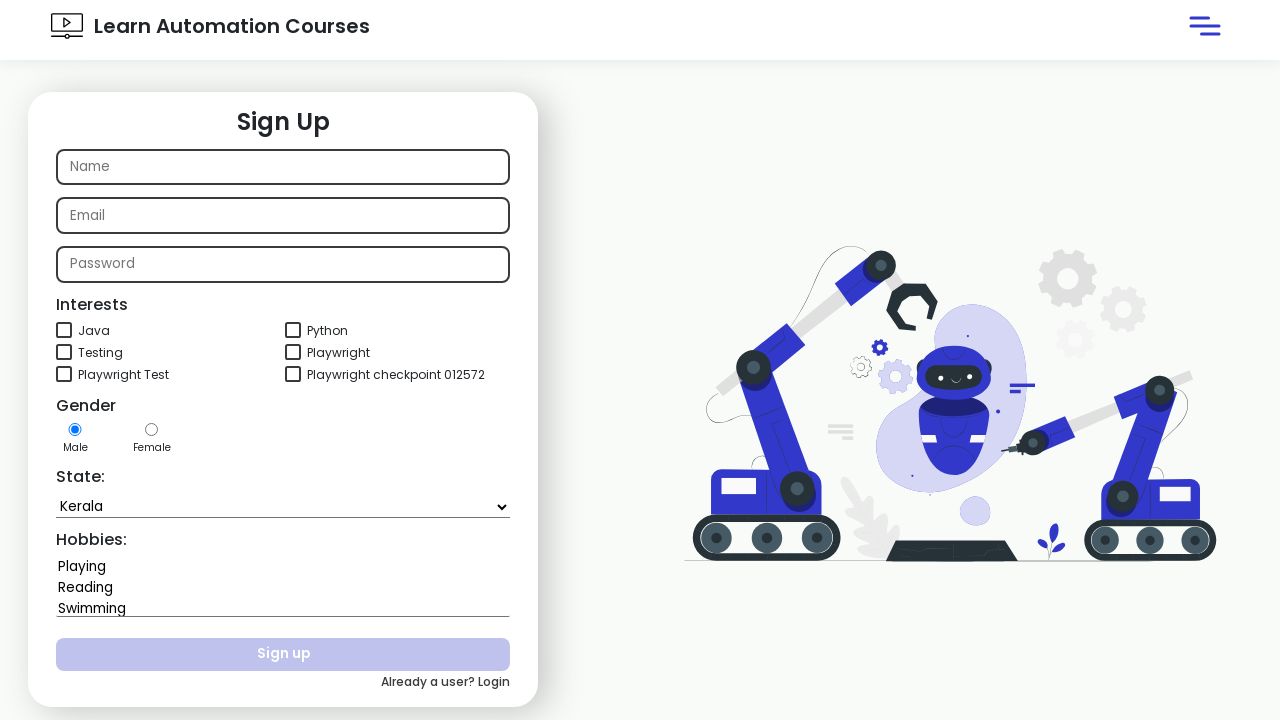

Retrieved text content from state dropdown to verify options
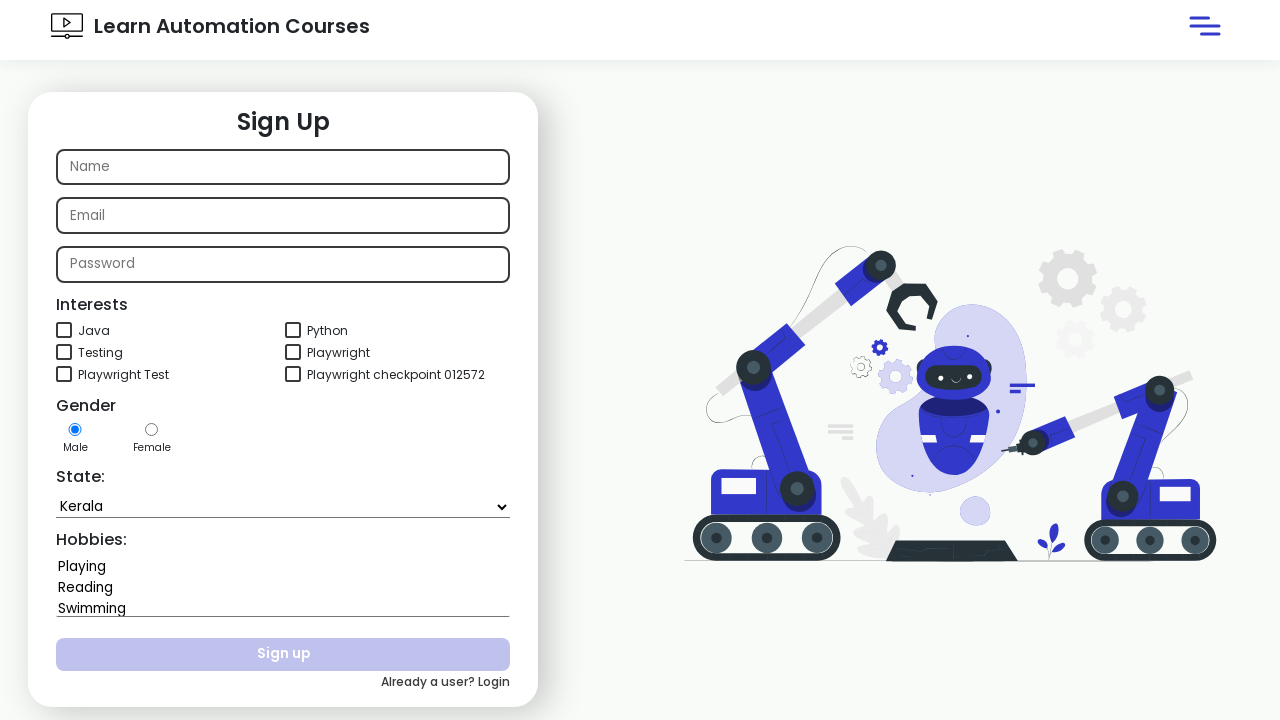

Verified that 'Goa' is present in state dropdown options
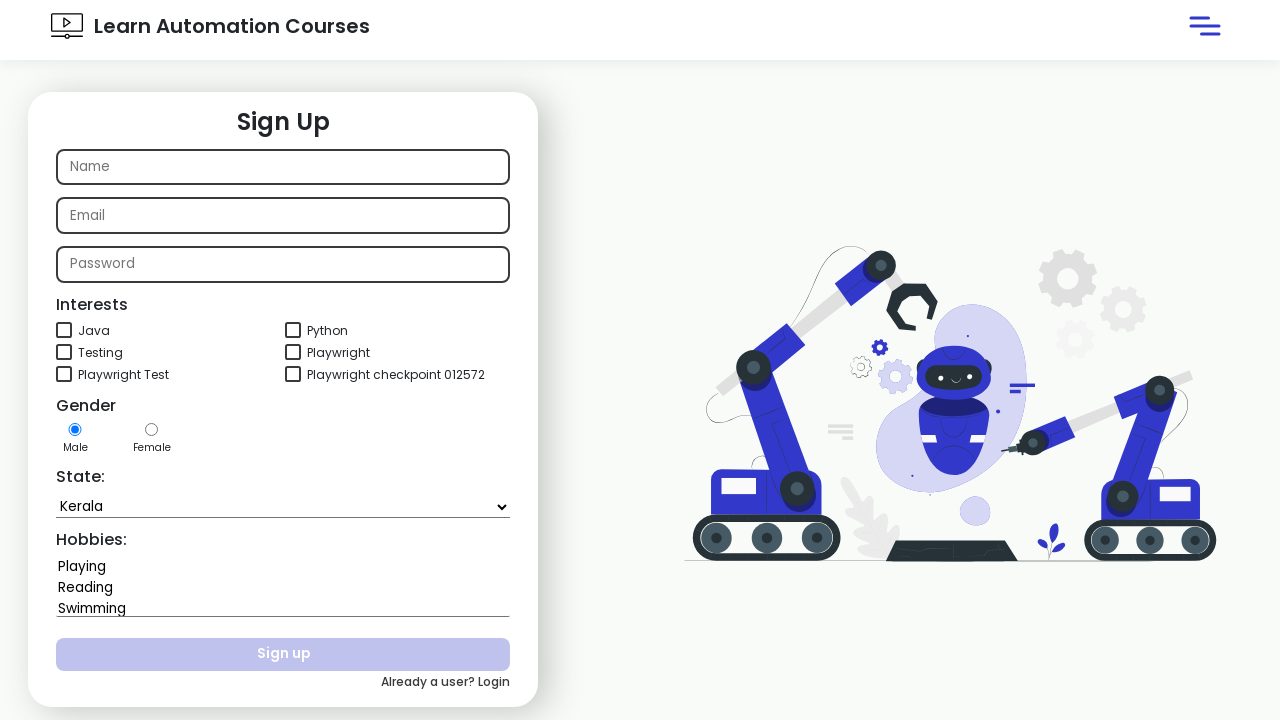

Selected state dropdown element
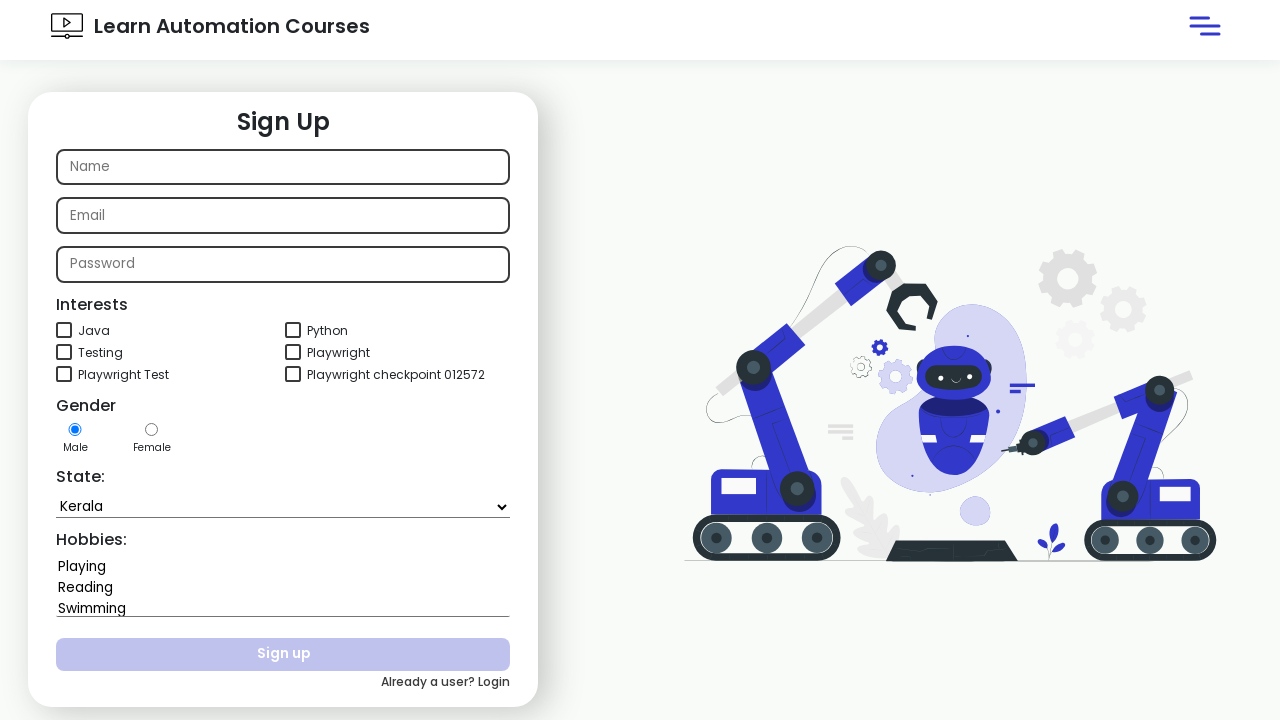

Retrieved all option elements from state dropdown
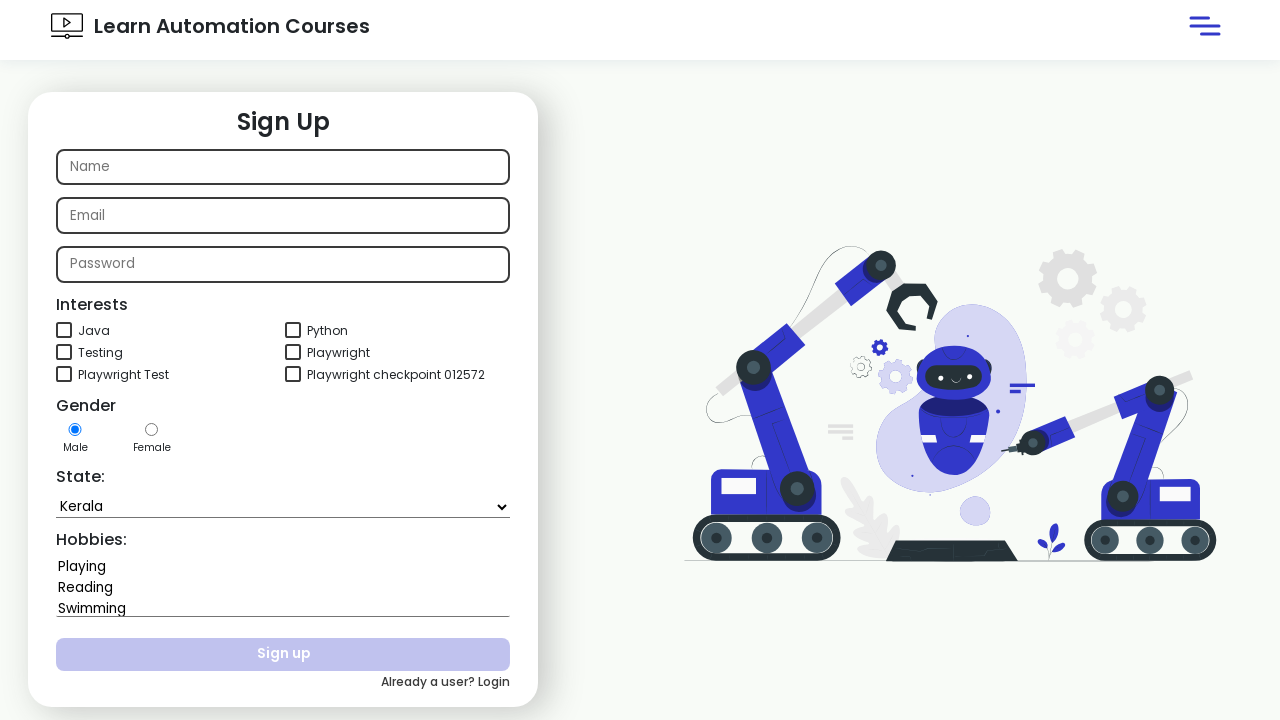

Found 'Tamil Nadu' option in dropdown
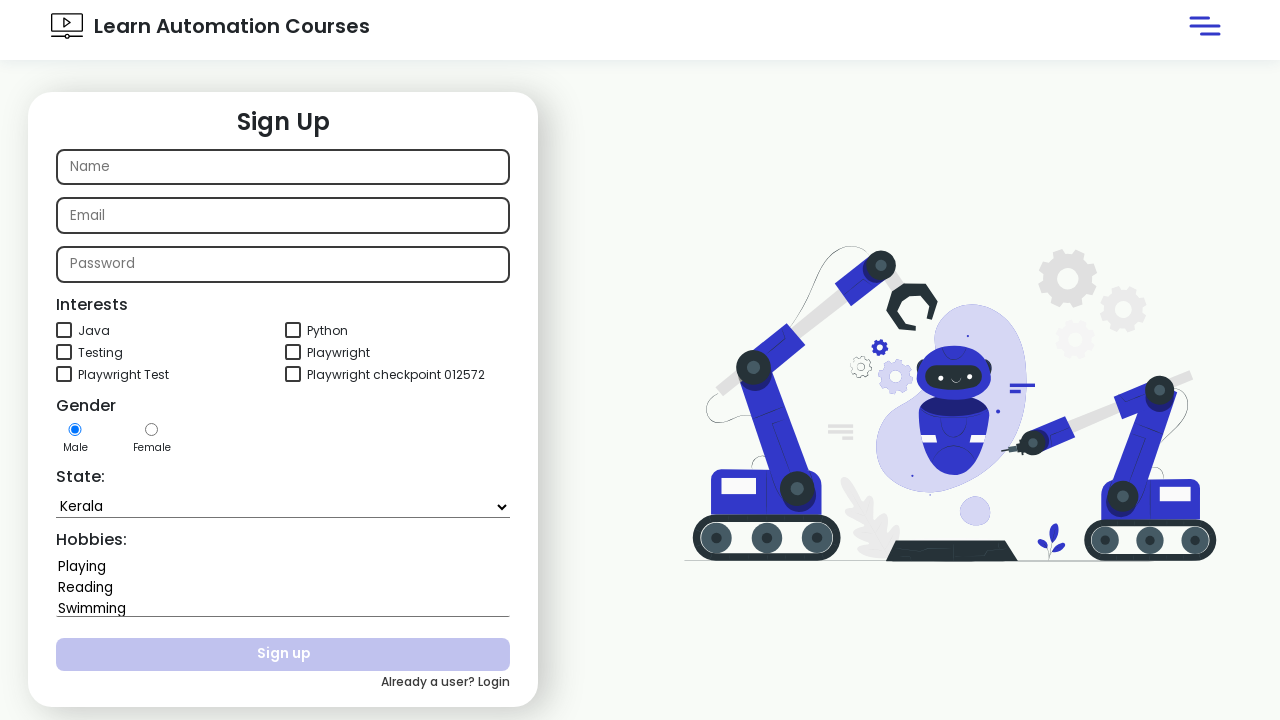

Verified that 'Tamil Nadu' option exists in state dropdown
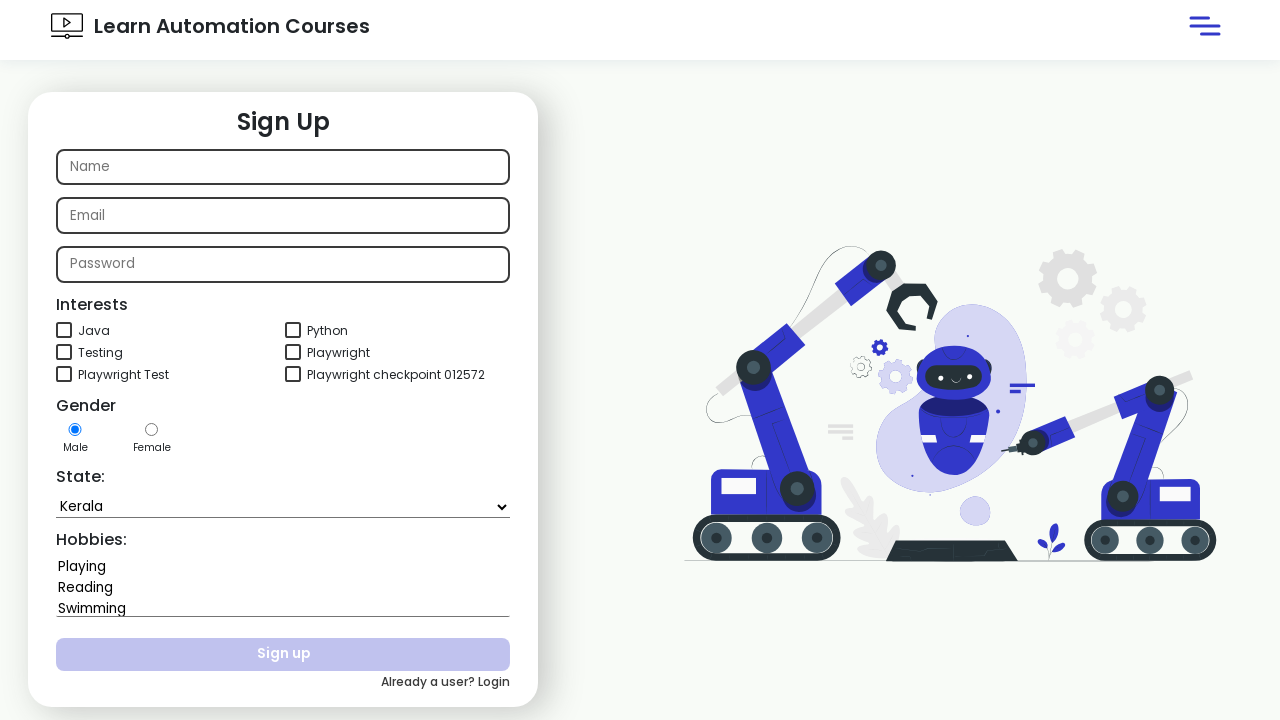

Selected multiple hobbies ('Playing' and 'Swimming') from hobbies multi-select dropdown on #hobbies
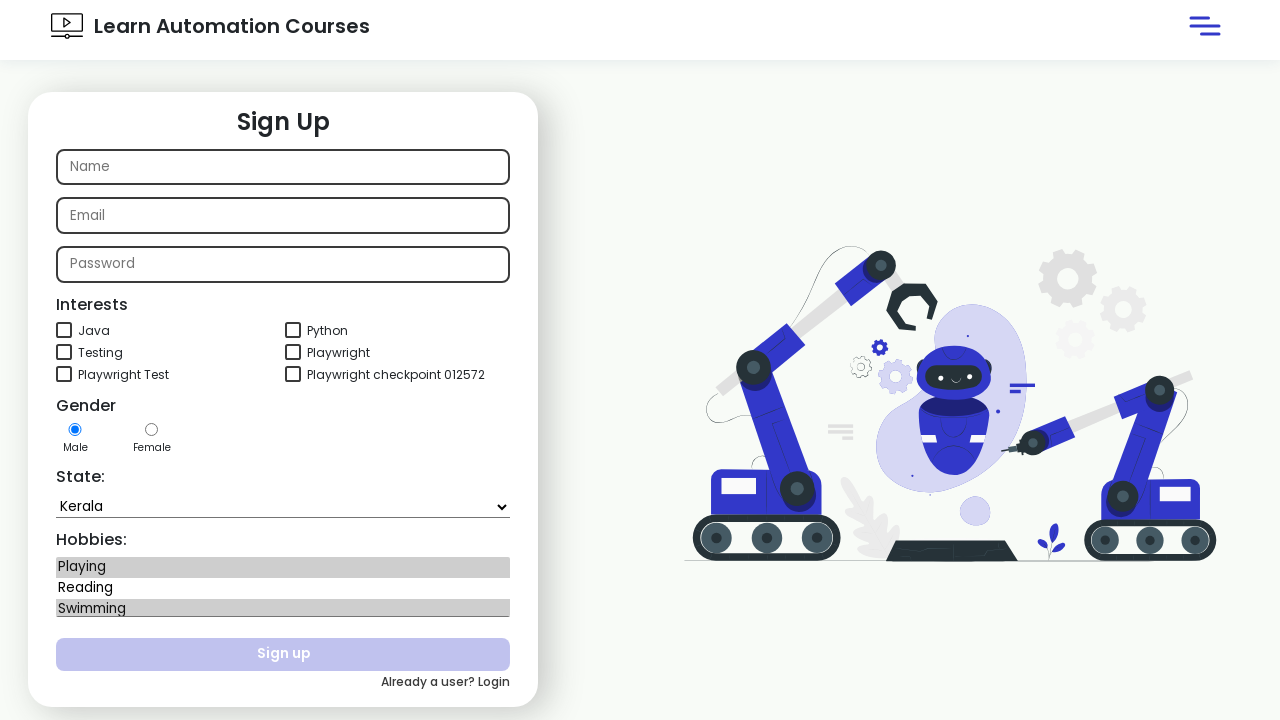

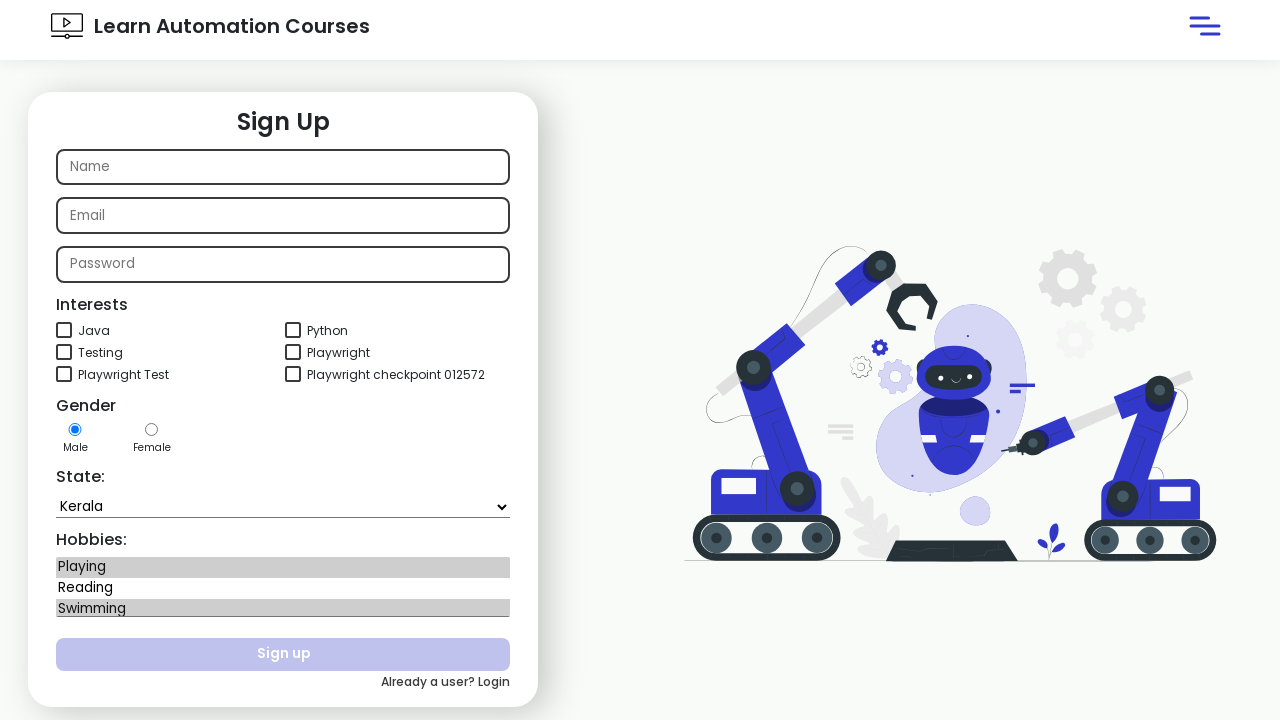